Tests JavaScript prompt dialog by clicking the third button, entering text, and verifying the name appears in the result

Starting URL: https://the-internet.herokuapp.com/javascript_alerts

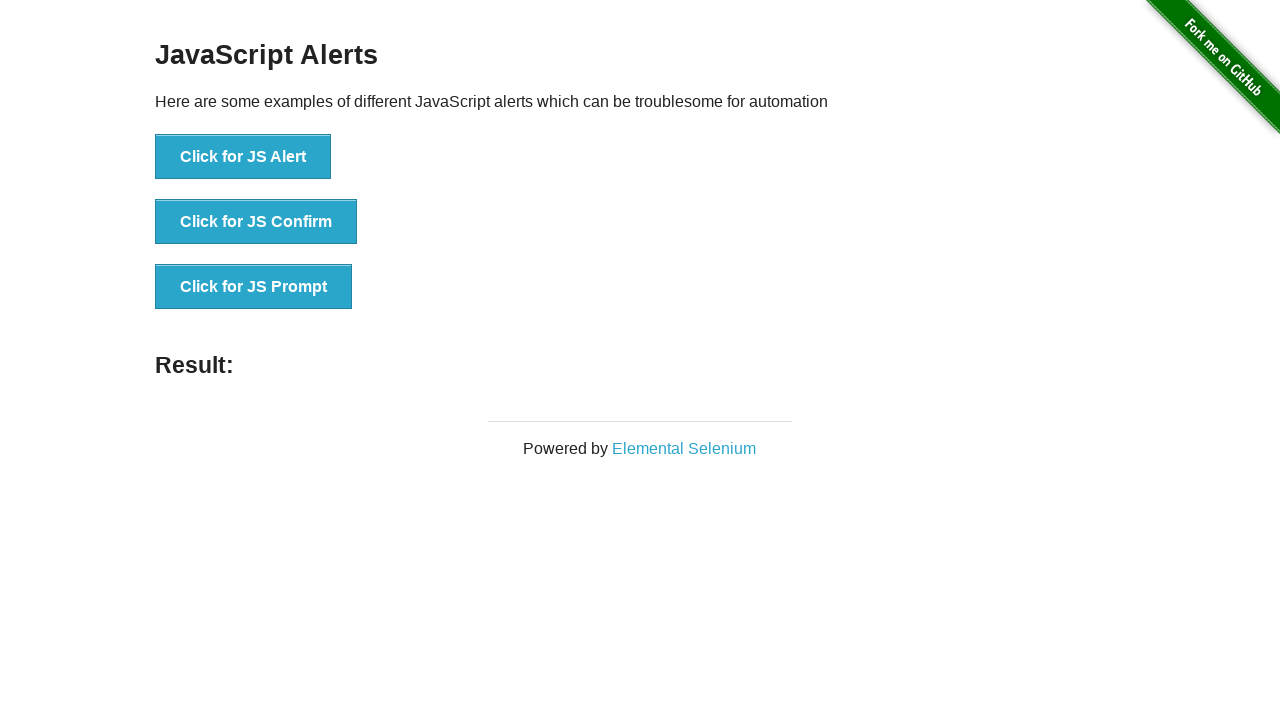

Set up dialog handler to accept prompt with text 'TestUser123'
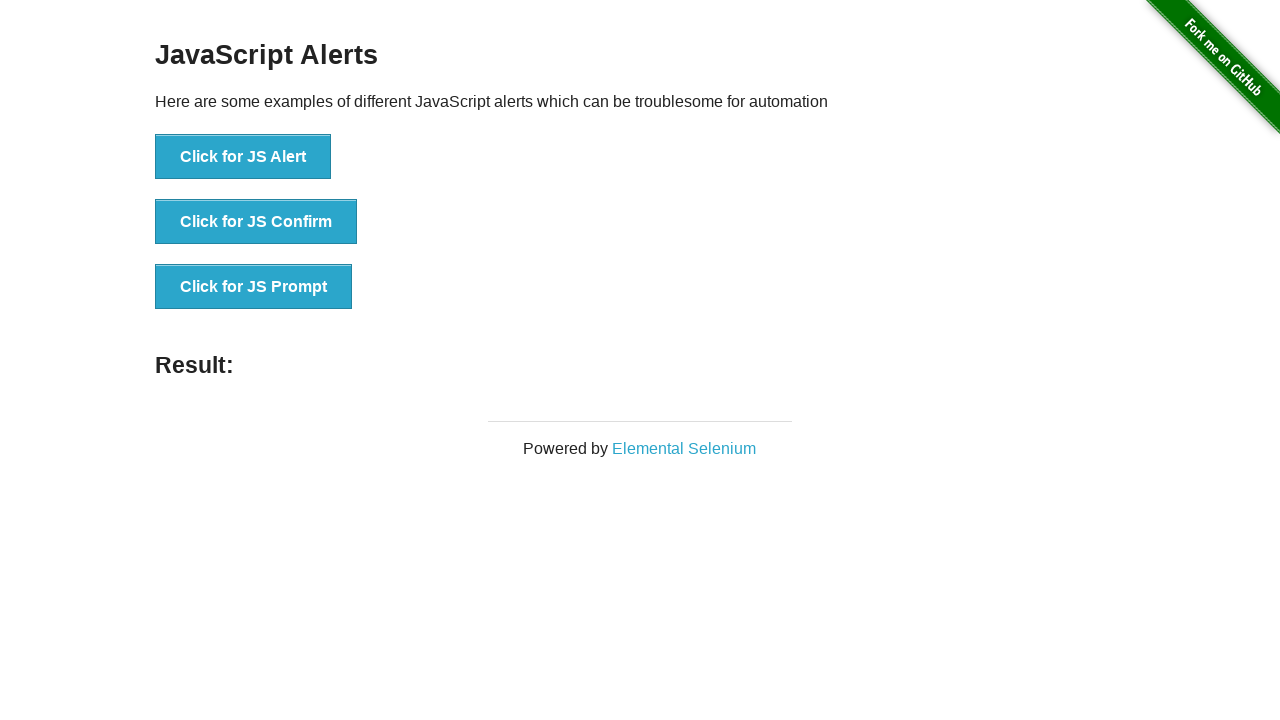

Clicked the prompt button to trigger JavaScript prompt dialog at (254, 287) on button[onclick='jsPrompt()']
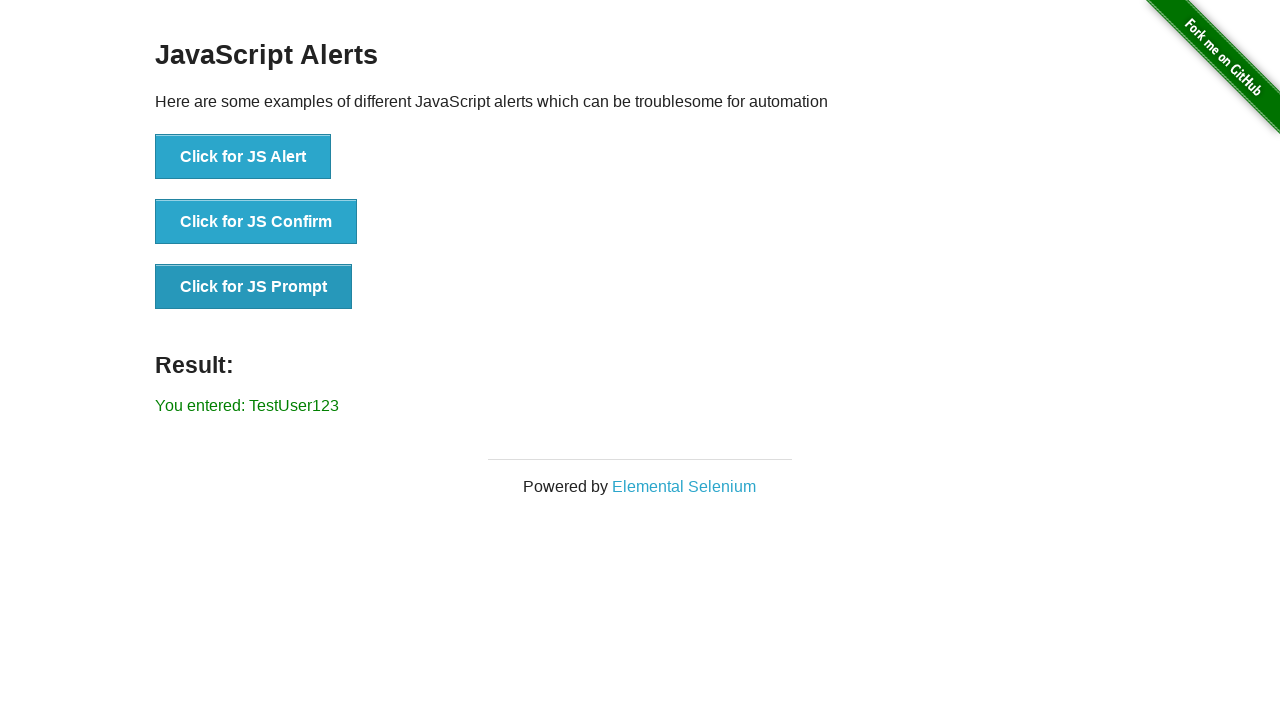

Retrieved result text from #result element
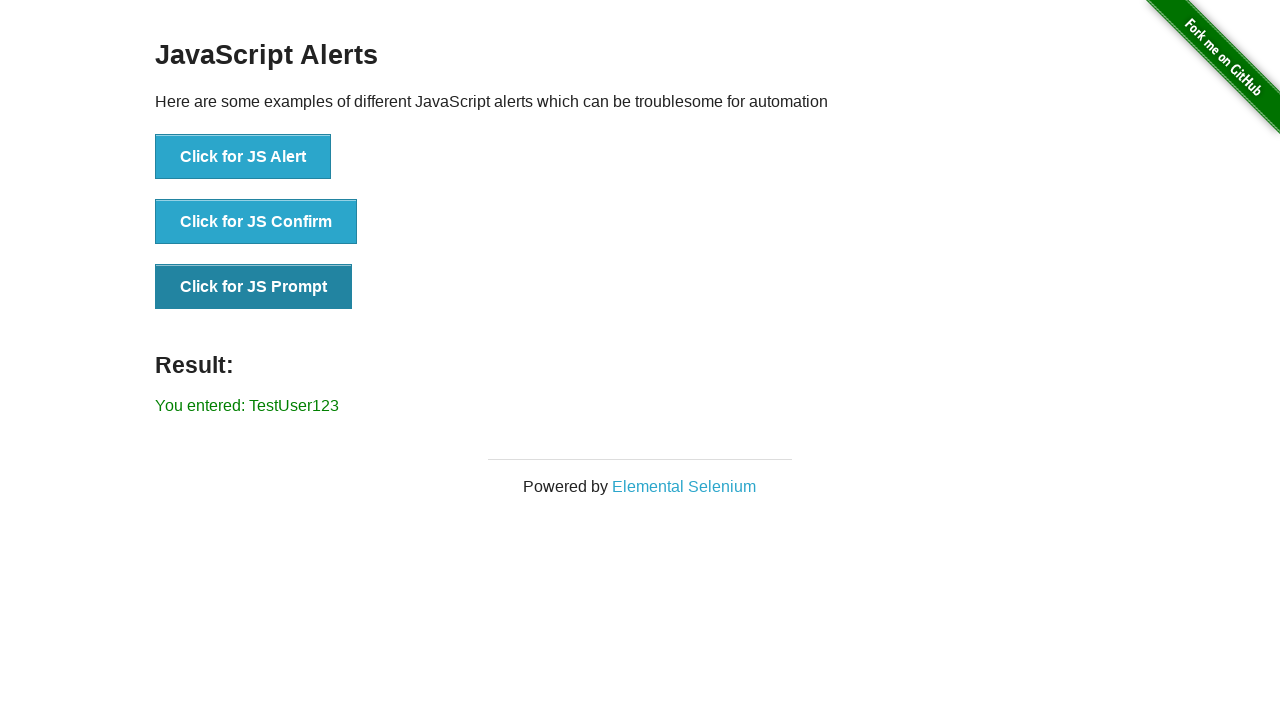

Verified that entered text 'TestUser123' appears in result
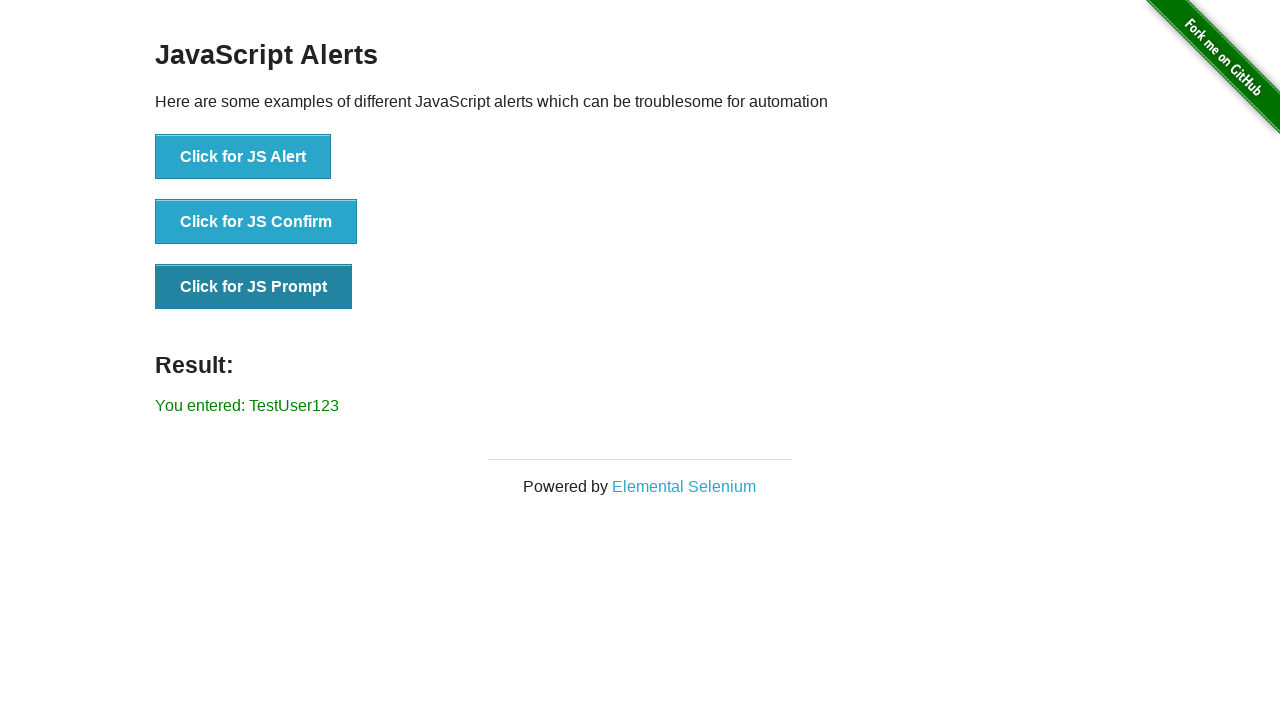

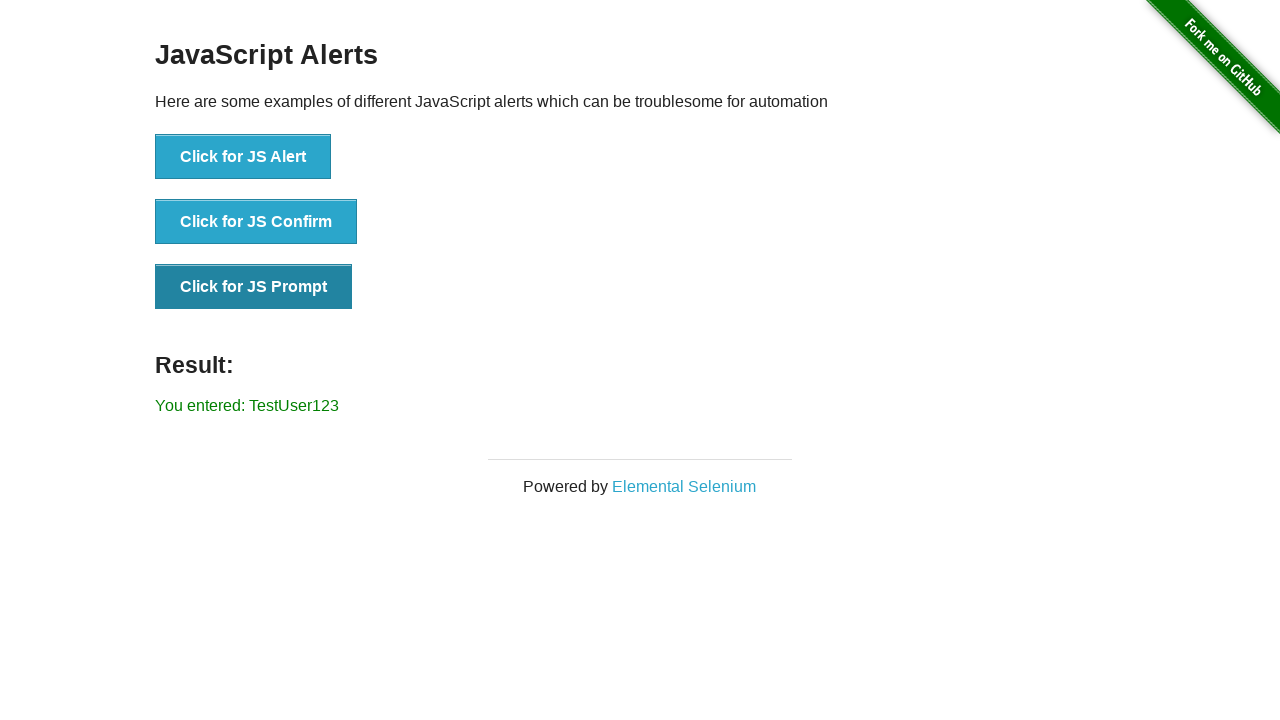